Tests getting an element attribute value, performing a calculation on it, filling the result into a form, checking a checkbox and radio button, then submitting the form.

Starting URL: http://suninjuly.github.io/get_attribute.html

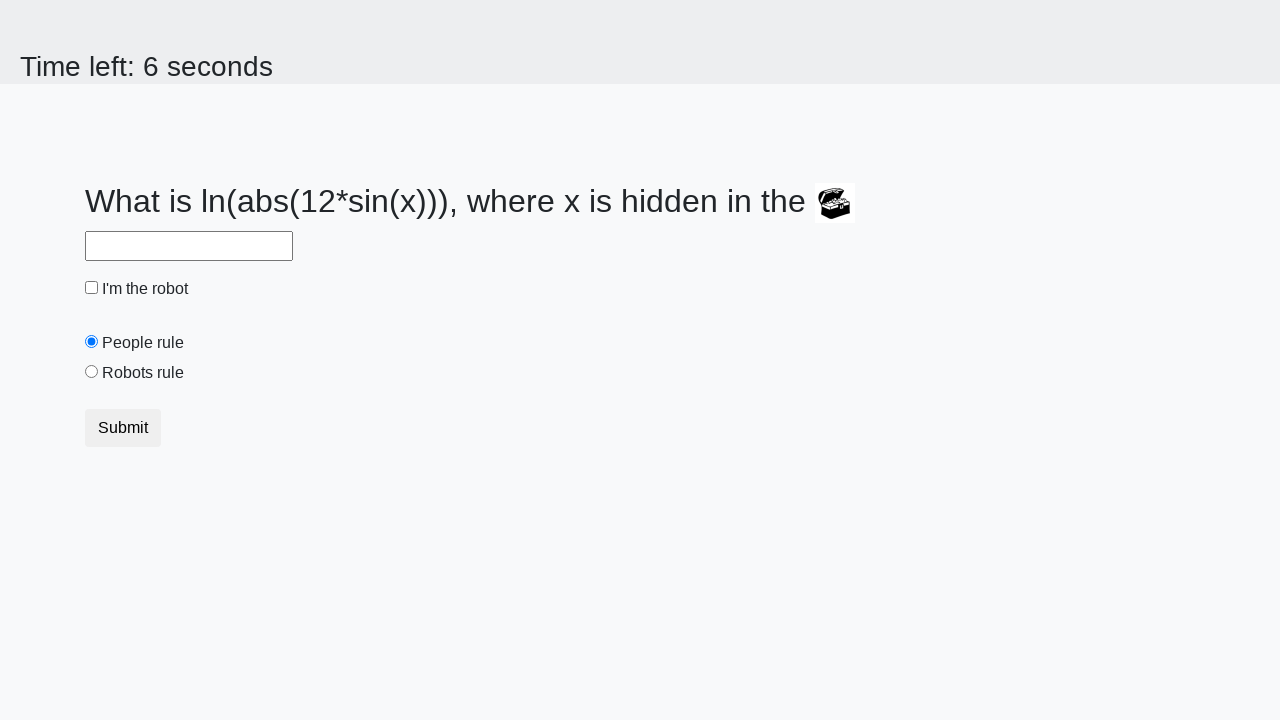

Located treasure element with ID 'treasure'
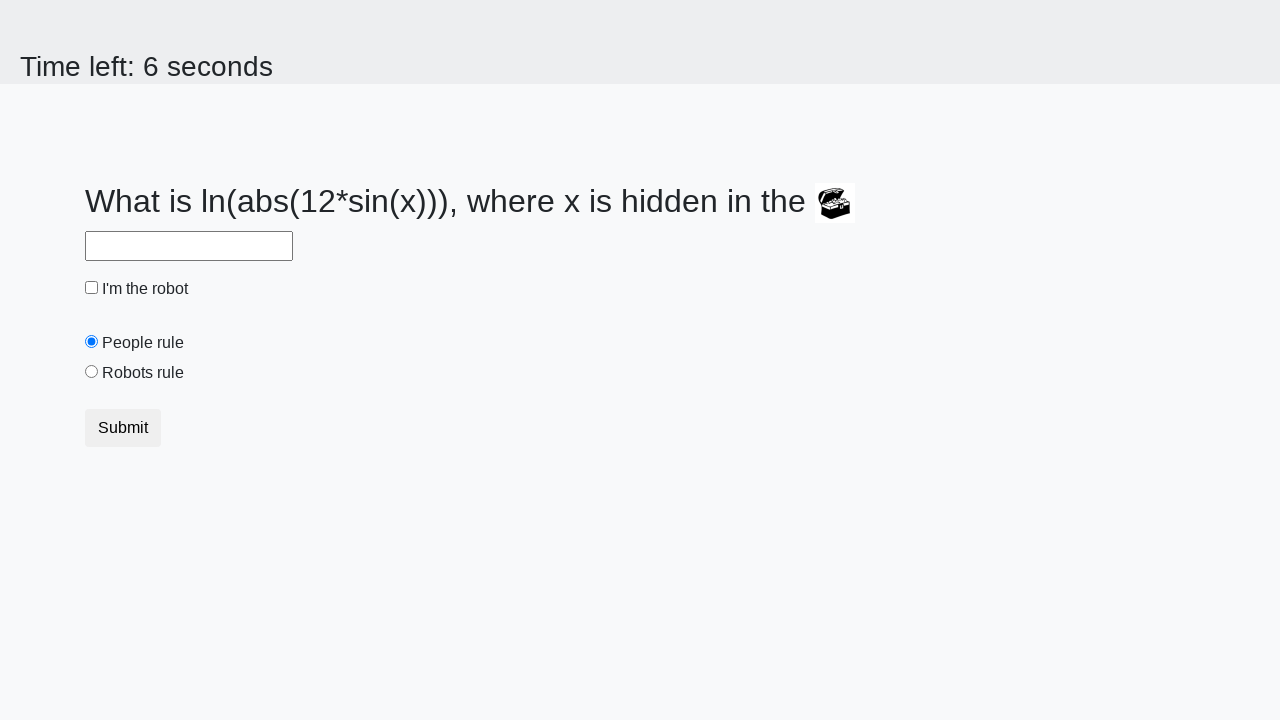

Extracted valuex attribute from treasure element: 357
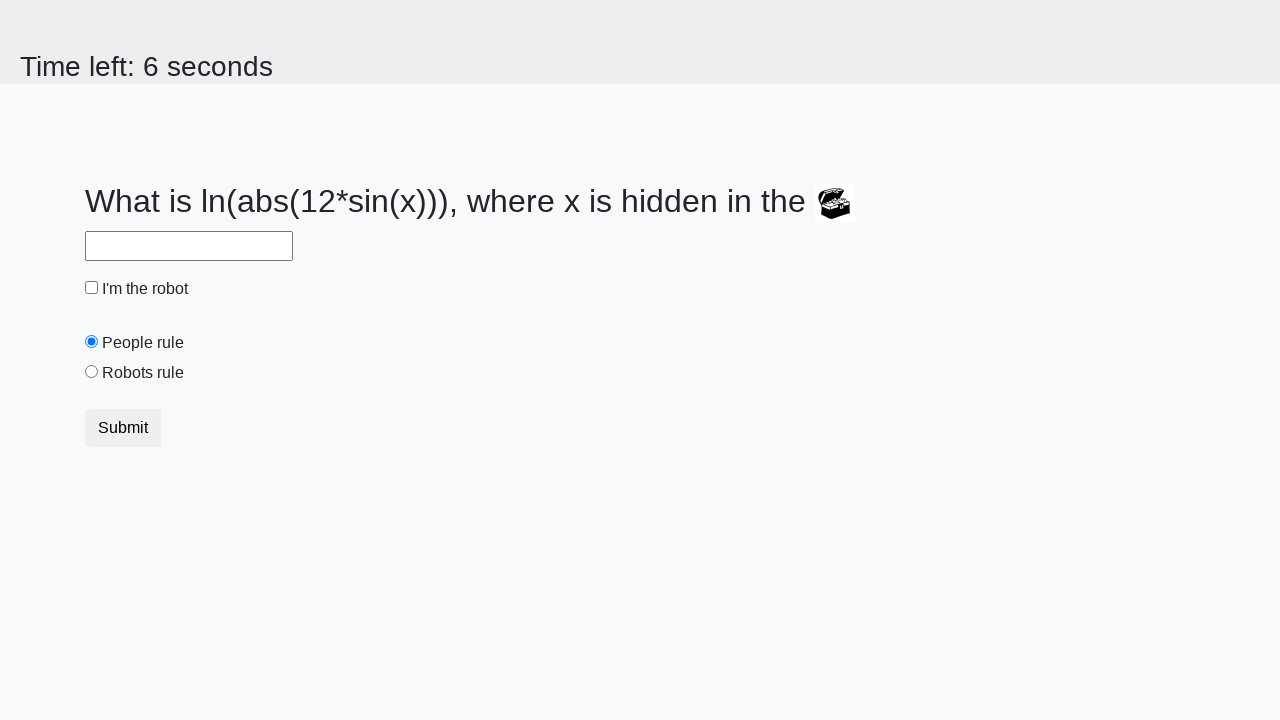

Calculated answer from valuex: 2.3898098173522935
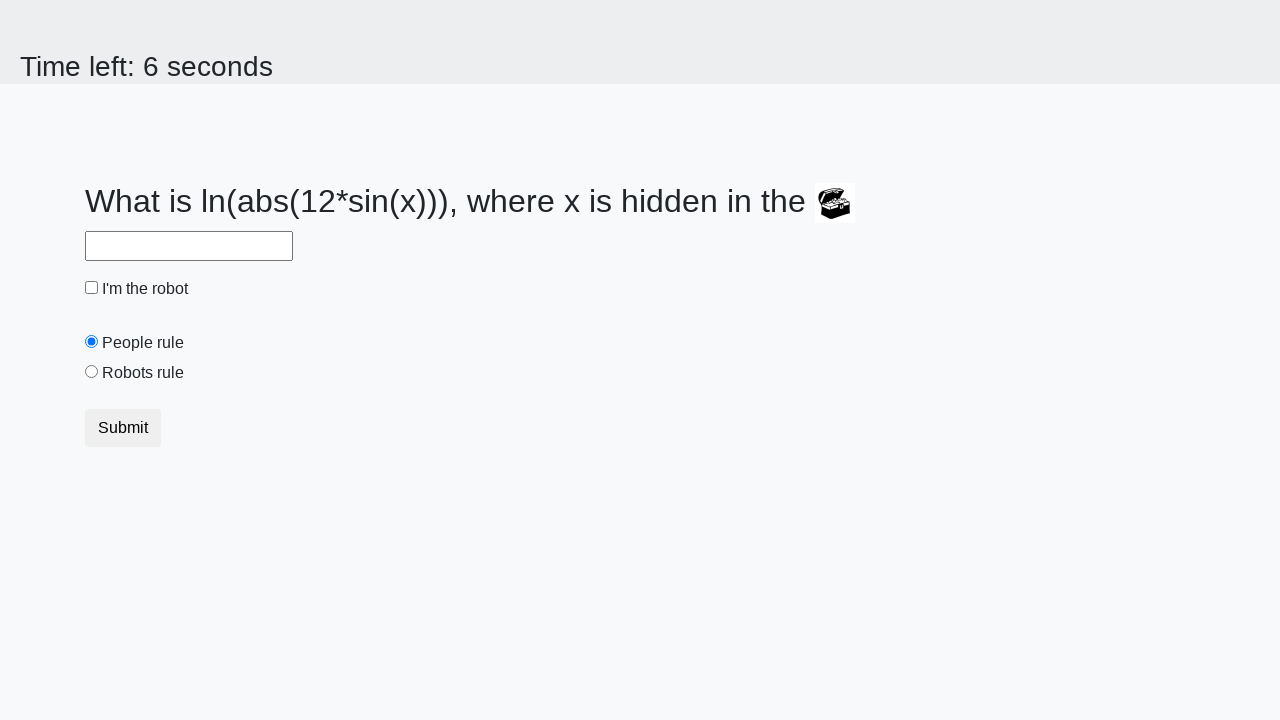

Filled answer field with calculated value: 2.3898098173522935 on #answer
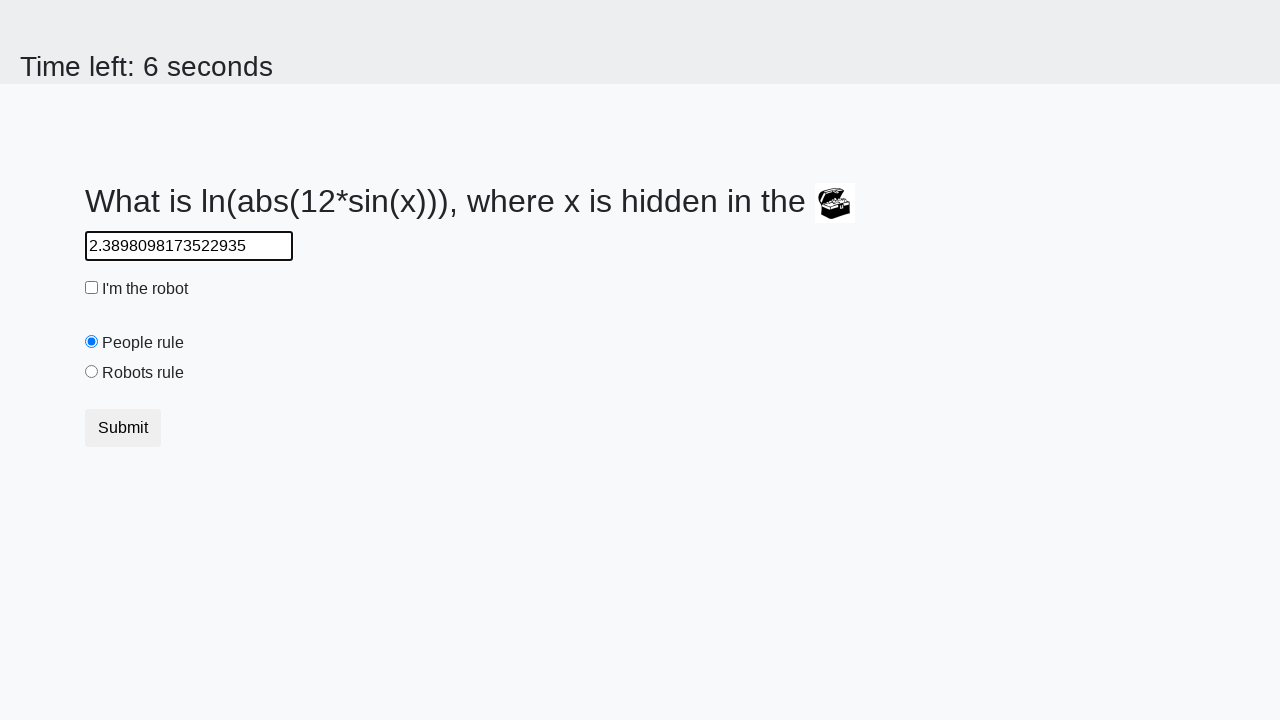

Checked the robot checkbox at (92, 288) on #robotCheckbox
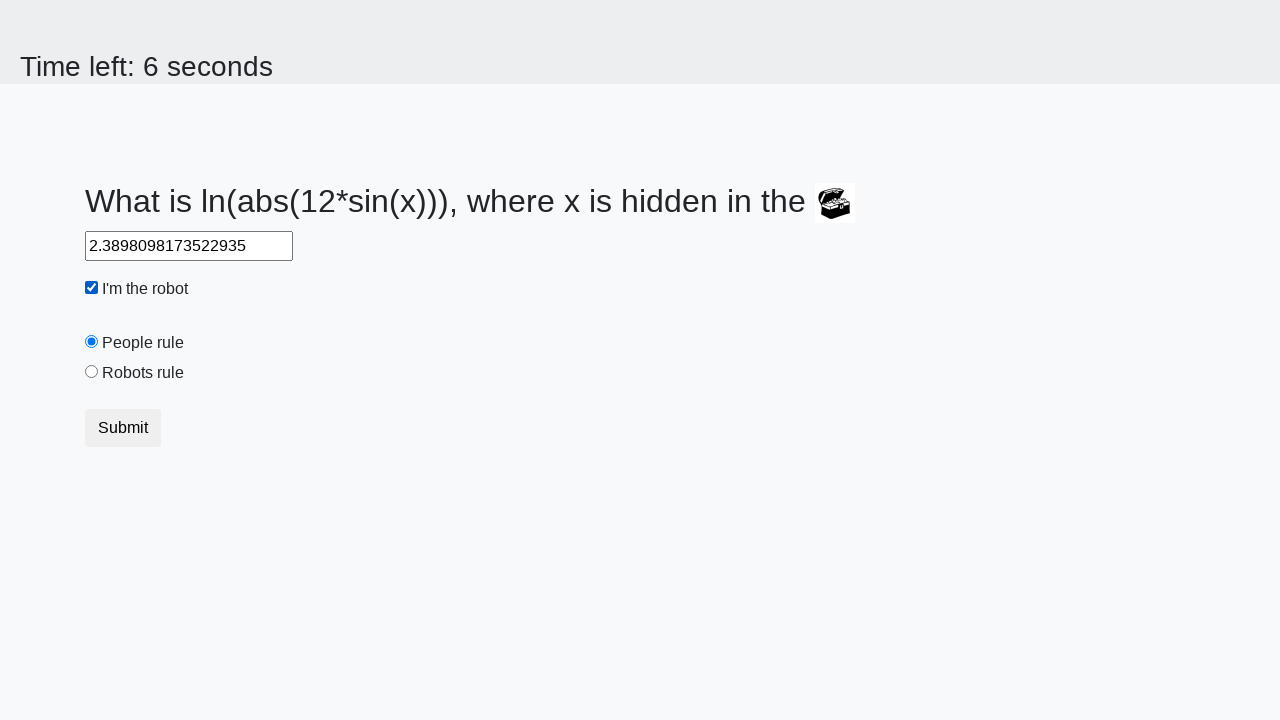

Clicked the 'robots rule' radio button at (92, 372) on #robotsRule
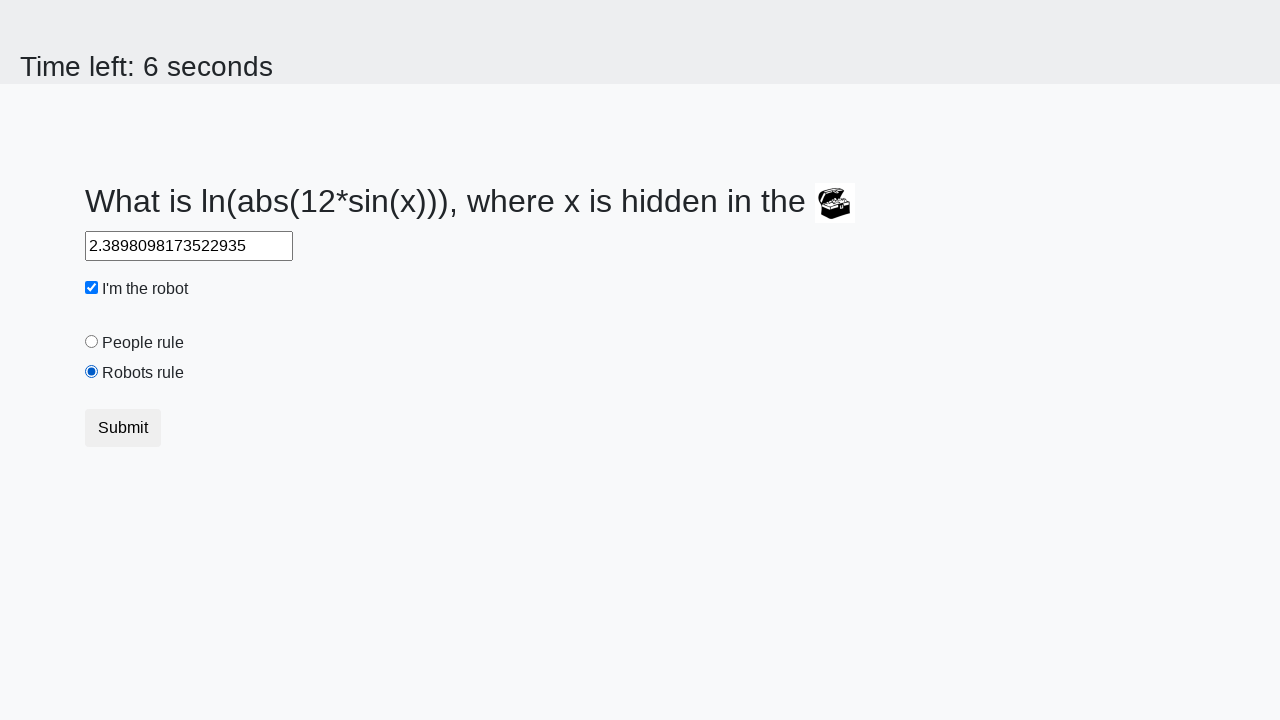

Clicked the submit button to submit the form at (123, 428) on .btn.btn-default
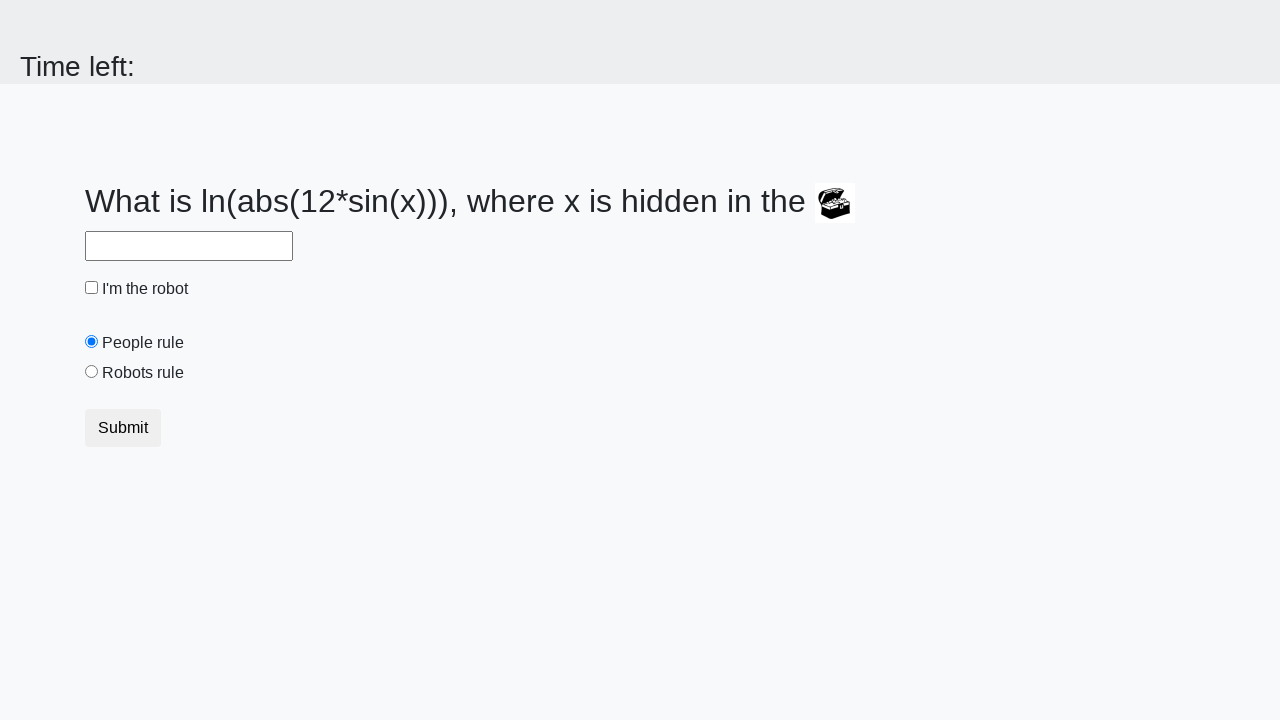

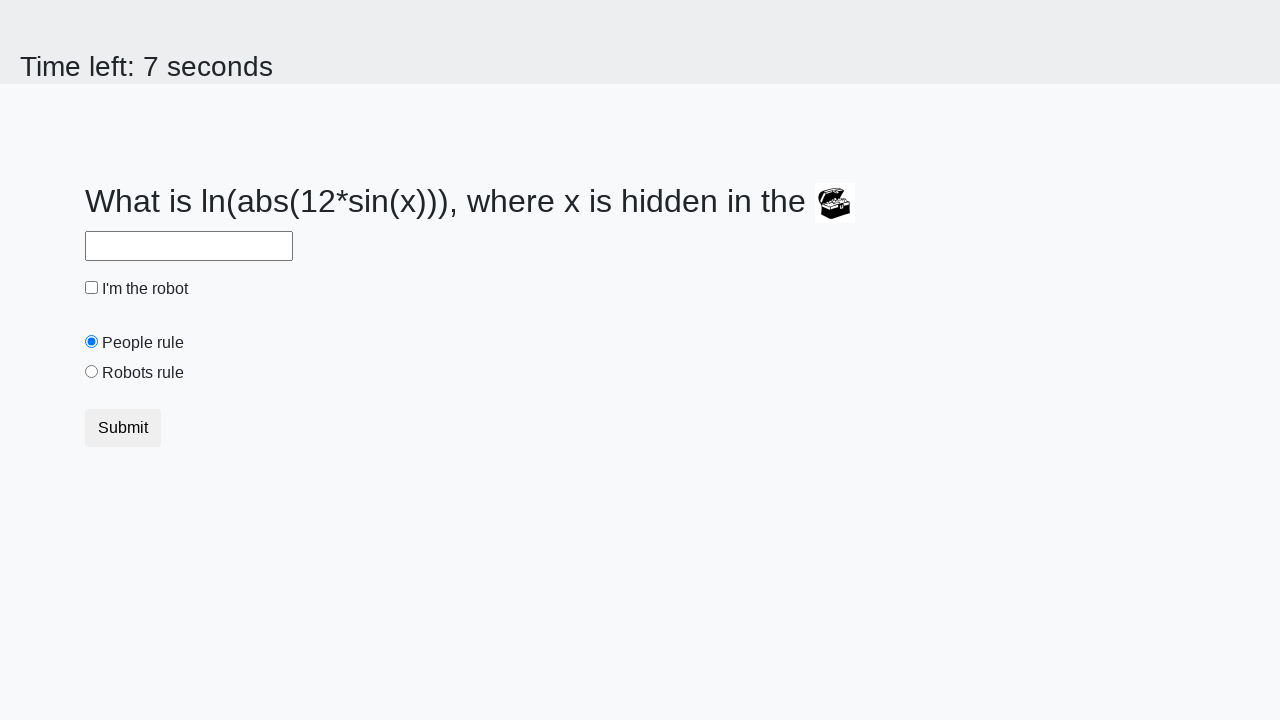